Tests dropdown selection functionality by selecting an option from a course dropdown menu by index

Starting URL: https://www.hyrtutorials.com/p/html-dropdown-elements-practice.html

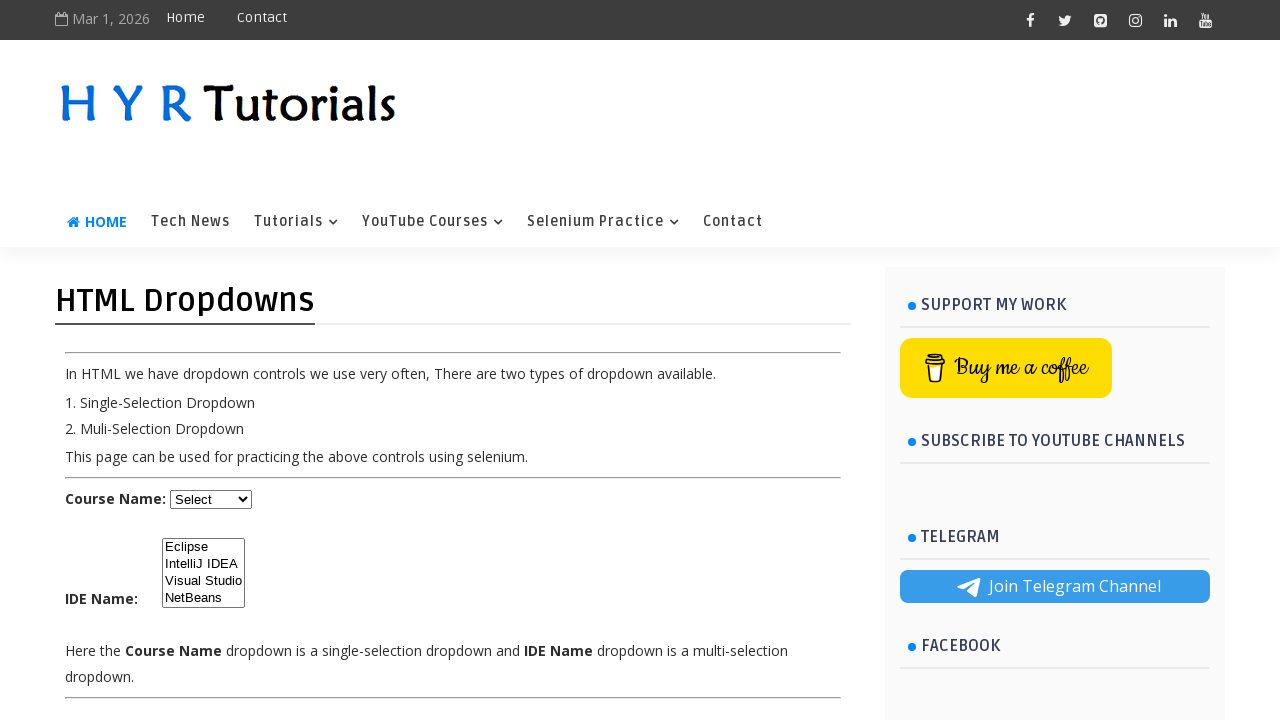

Selected second option (index 1) from course dropdown on #course
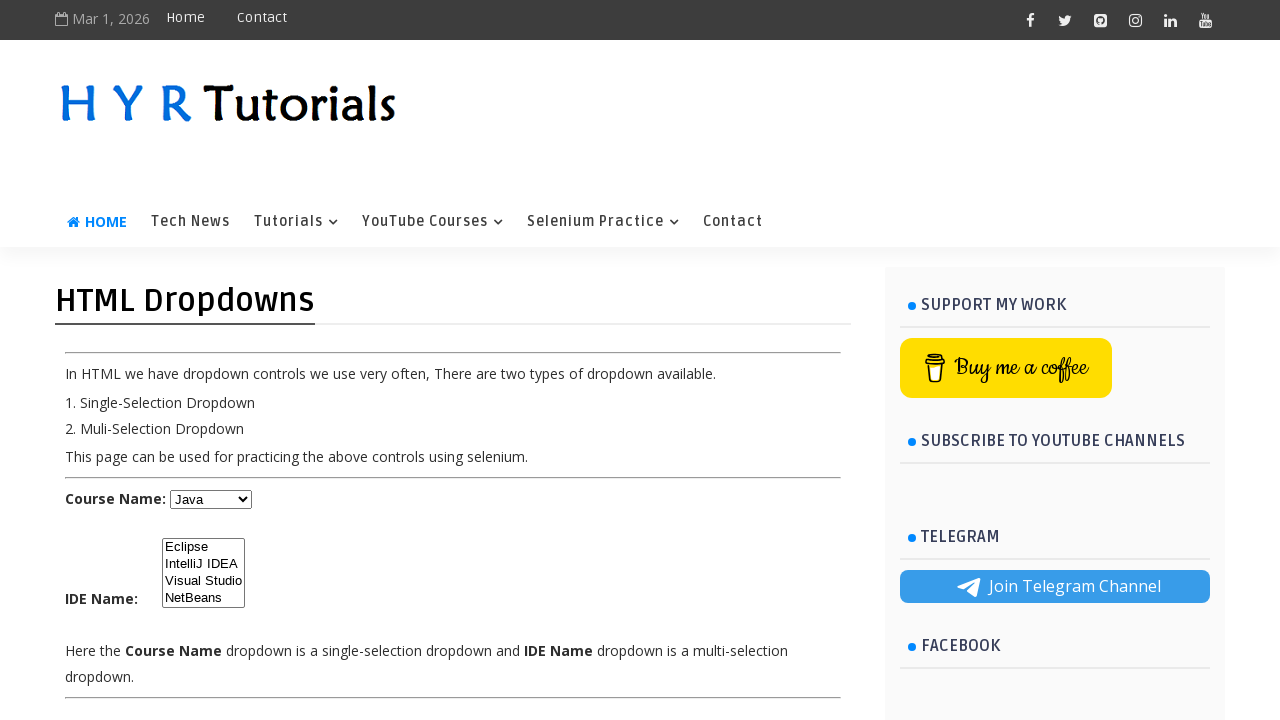

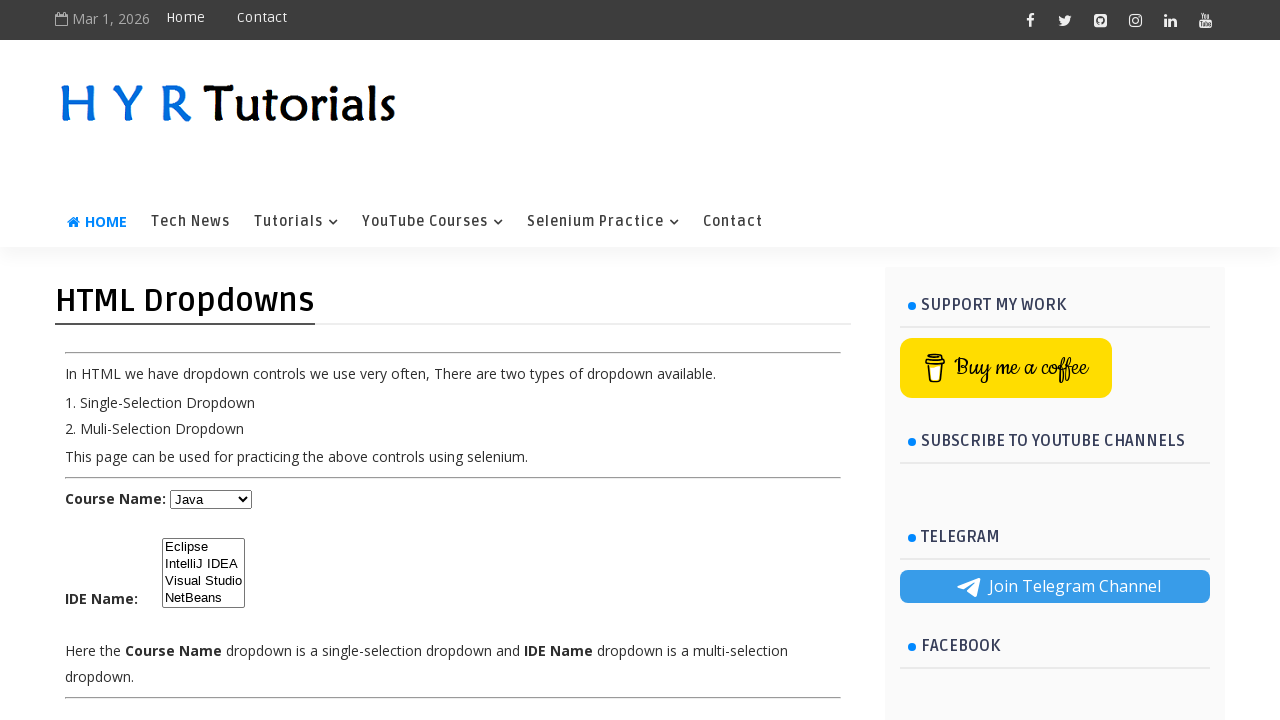